Tests scrolling to a target element using built-in scroll into view functionality to reach the "BROWSE TEMPLATES" link

Starting URL: http://www.w3schools.com/

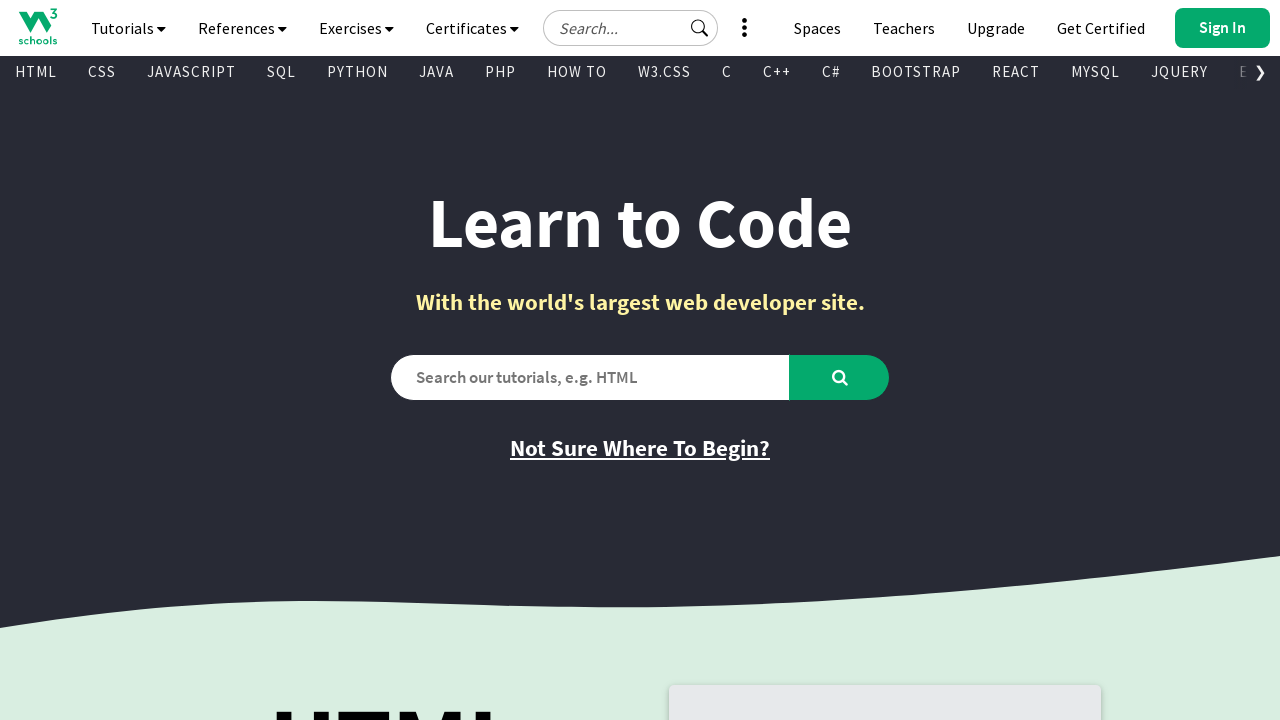

Located the 'BROWSE TEMPLATES' link element
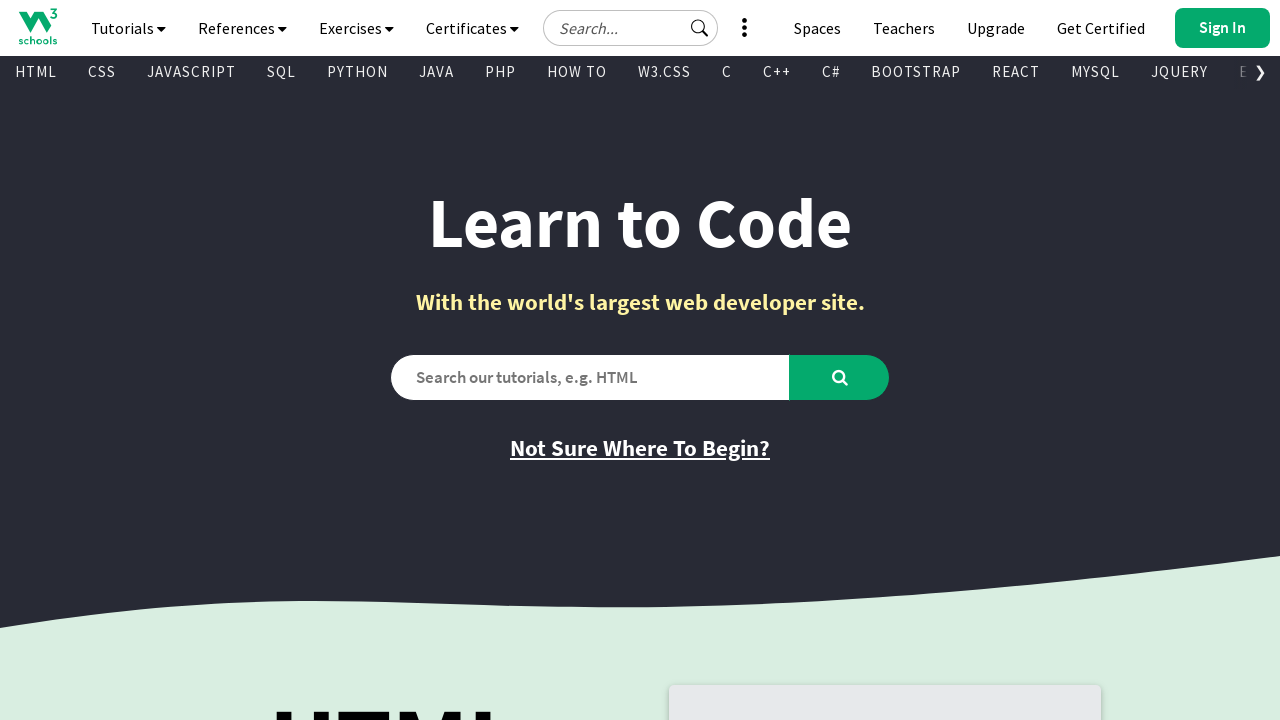

Scrolled 'BROWSE TEMPLATES' link into view using built-in scroll into view functionality
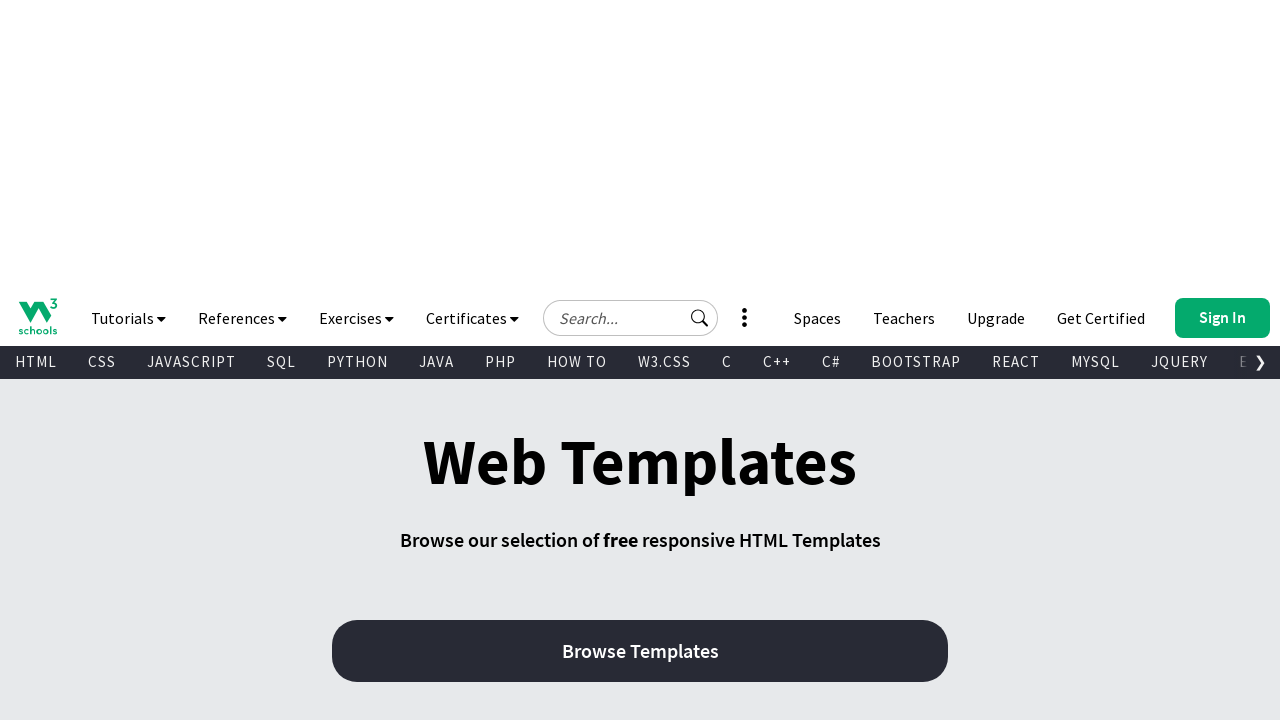

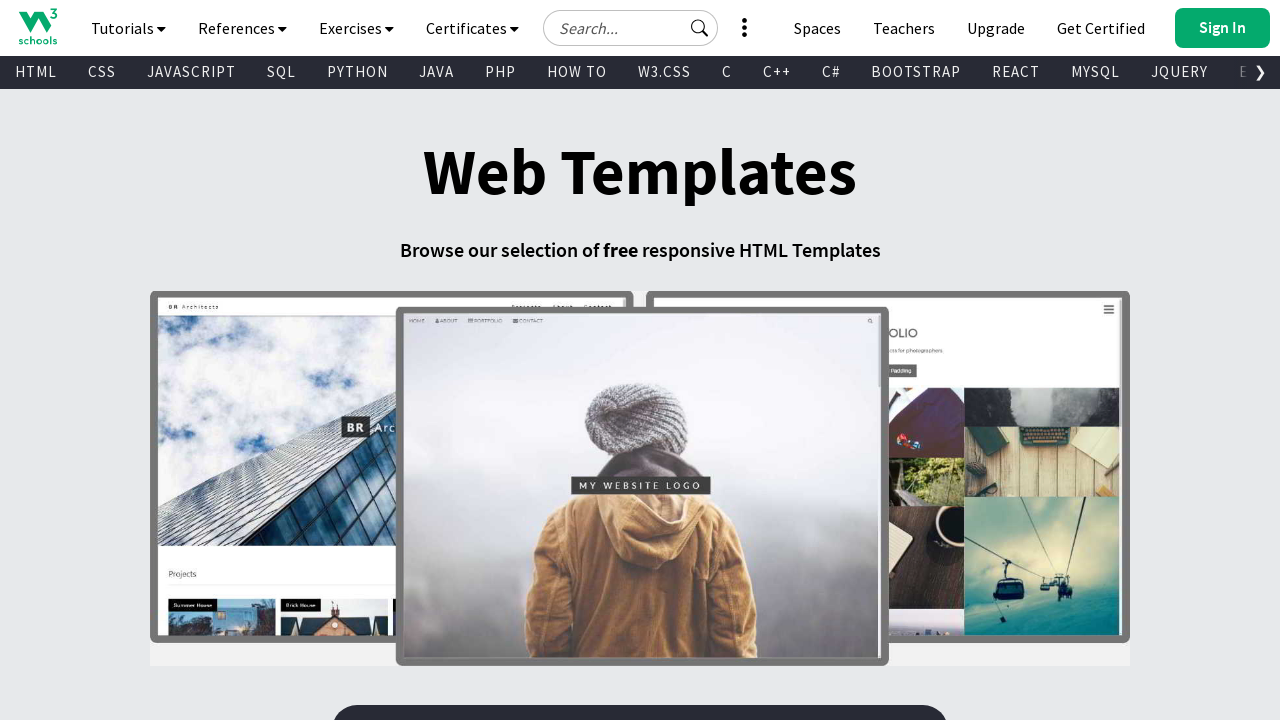